Tests JavaScript alert handling by clicking a button that triggers an alert, accepting it, then reading a value from the page, calculating a mathematical result, entering it into a form field, and submitting.

Starting URL: http://suninjuly.github.io/alert_accept.html

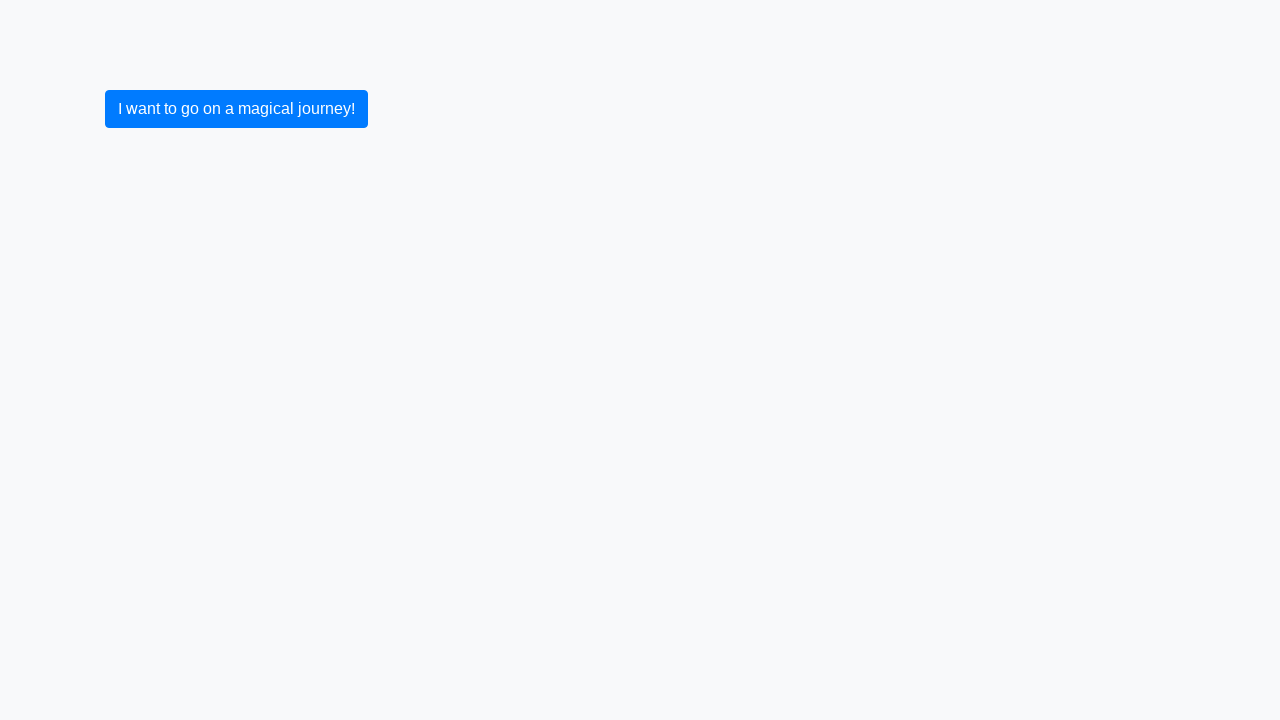

Set up dialog handler to accept JavaScript alert
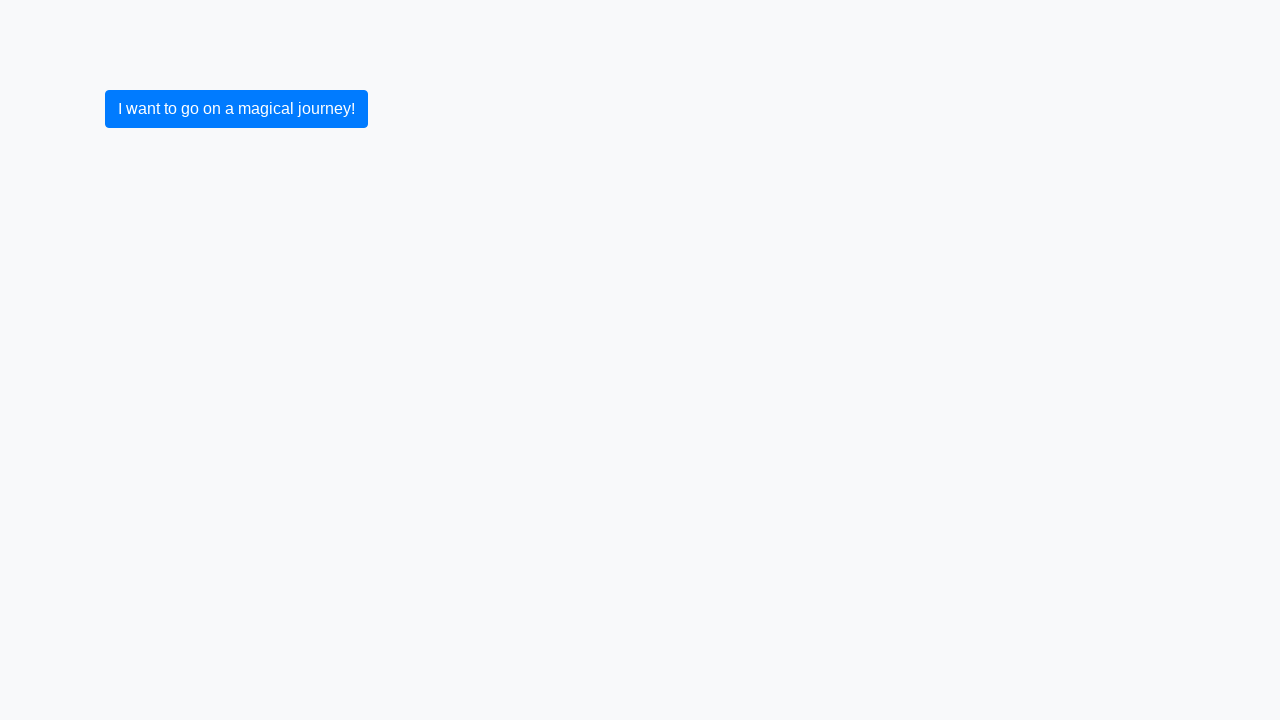

Clicked primary button to trigger alert at (236, 109) on .btn-primary
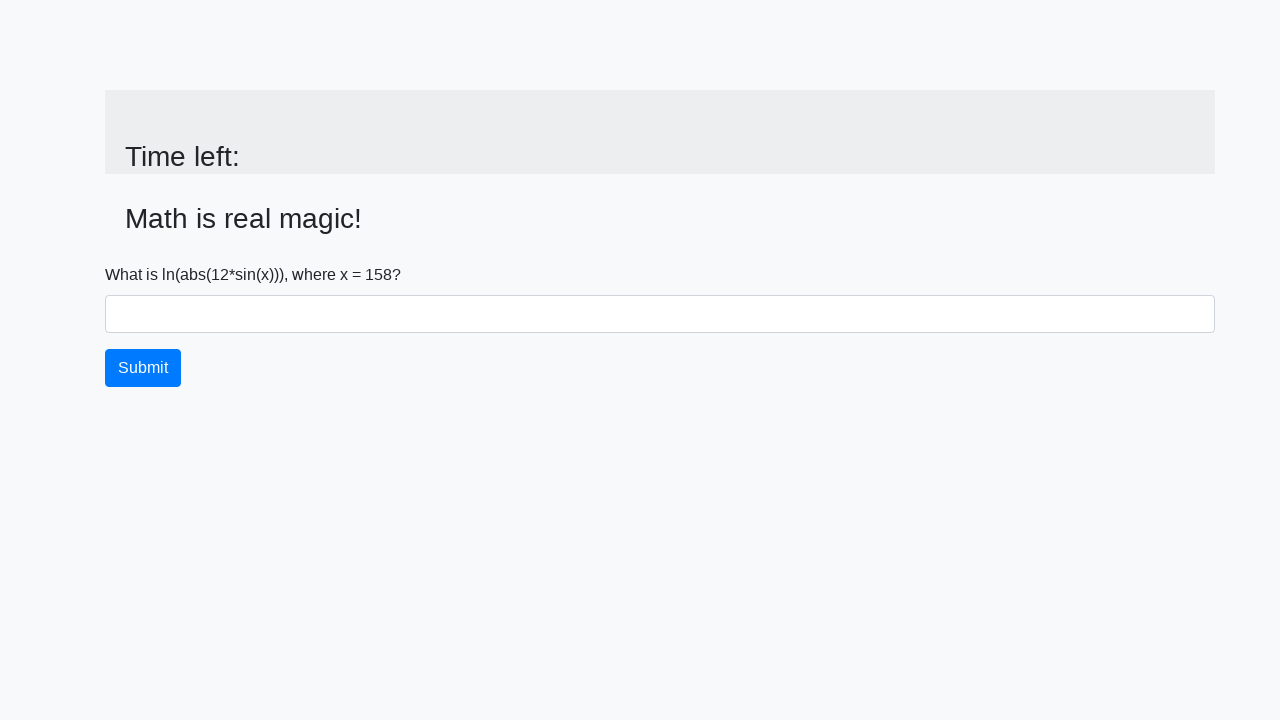

Retrieved value from input_value element
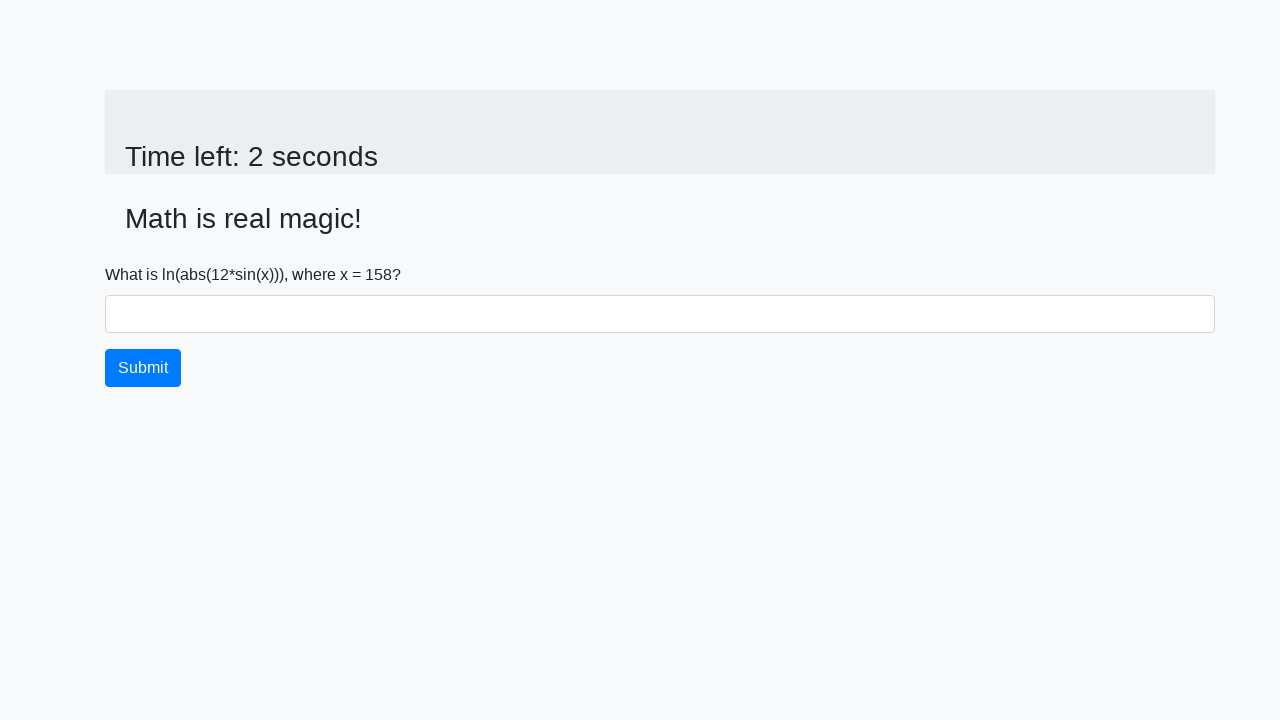

Calculated mathematical result: 2.2565295479676357
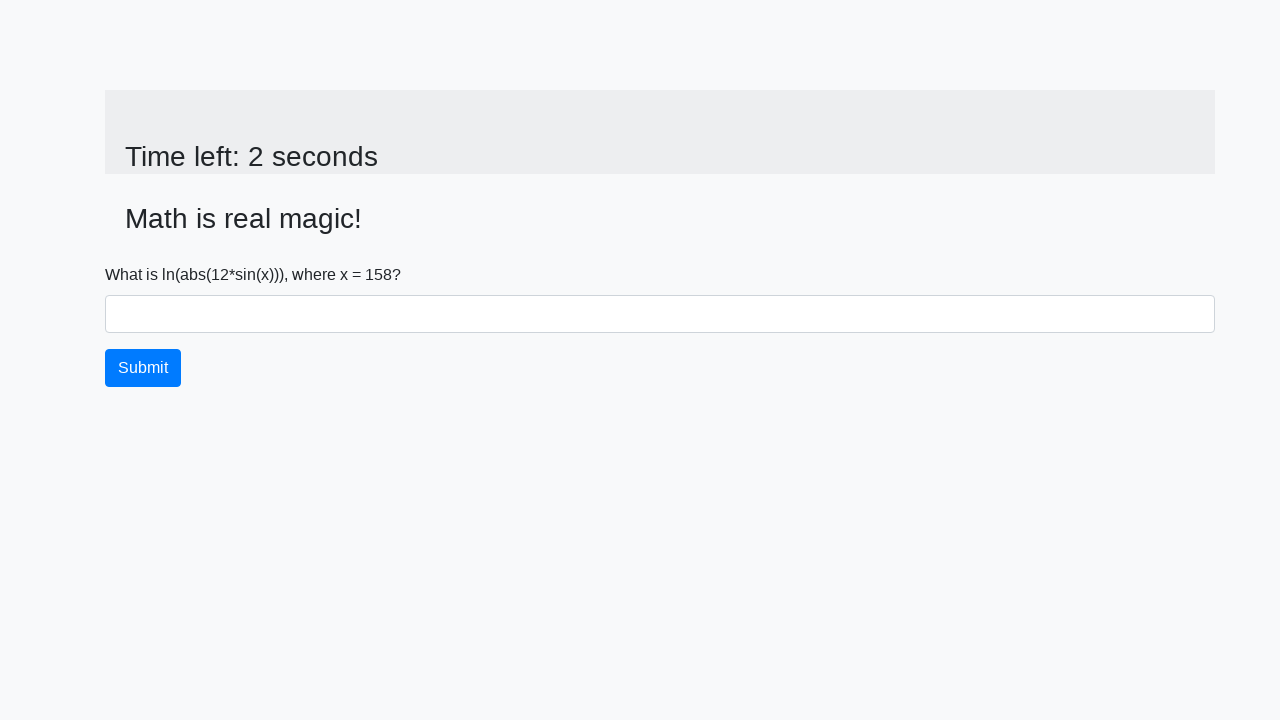

Filled answer field with calculated result on #answer
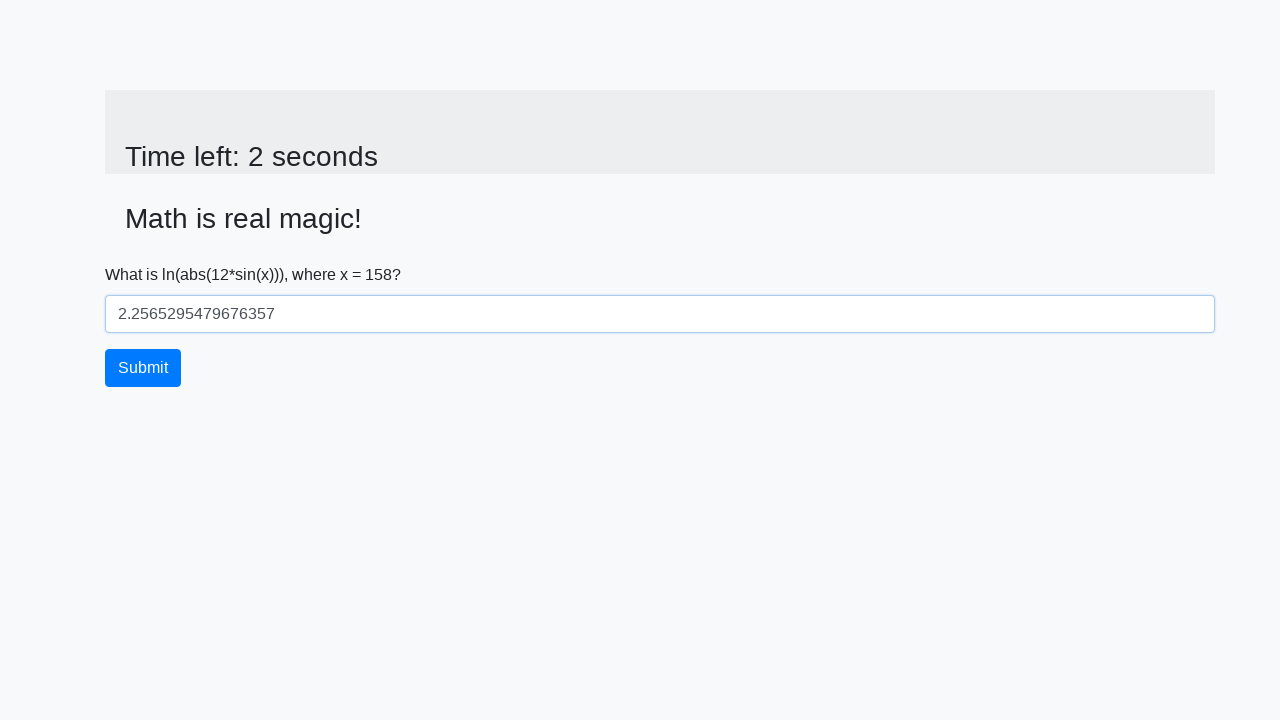

Clicked submit button at (143, 368) on button.btn
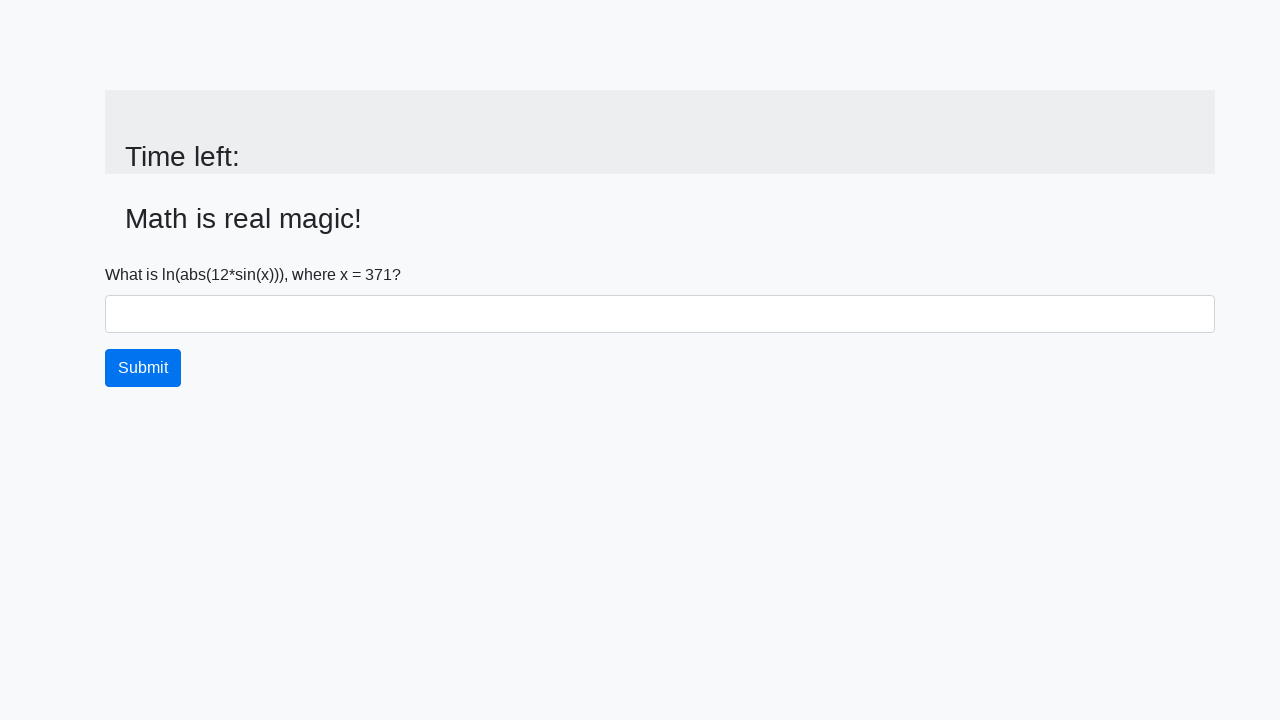

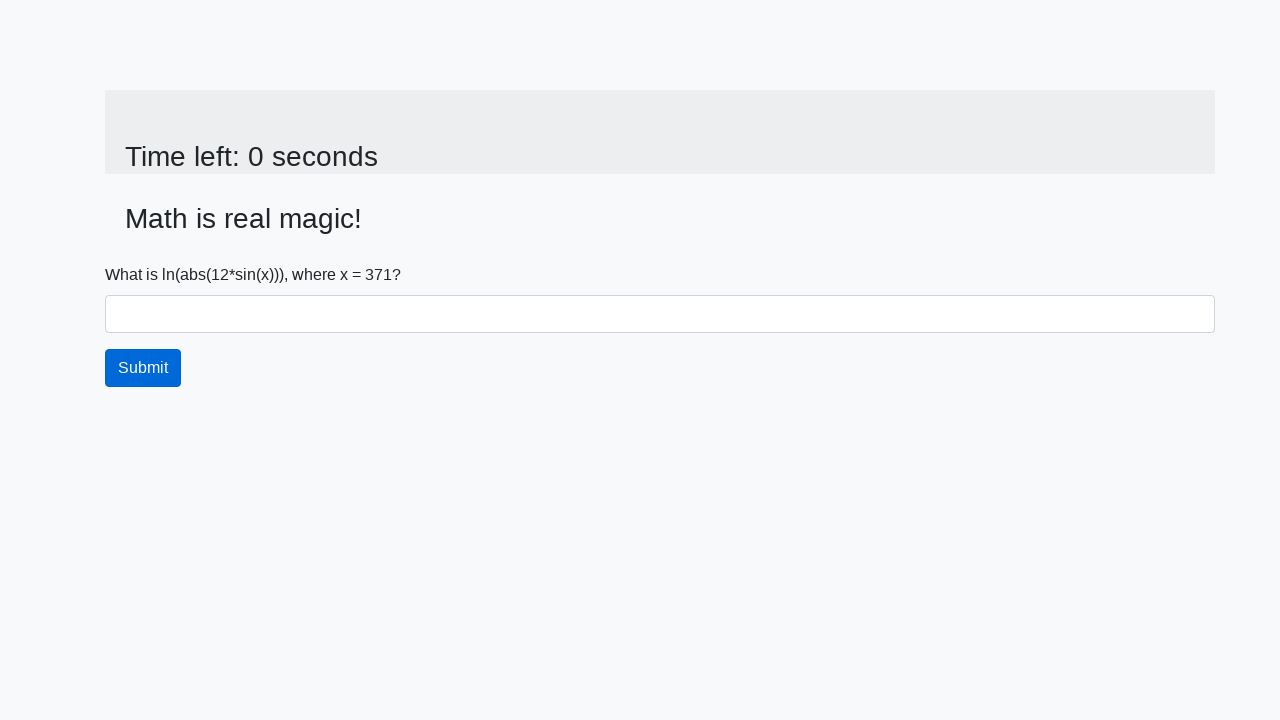